Tests handling multiple browser tabs by clicking a link that opens a new tab, switching between tabs to read content, clicking another link, and closing tabs

Starting URL: https://automationbysqatools.blogspot.com/p/manual-testing.html

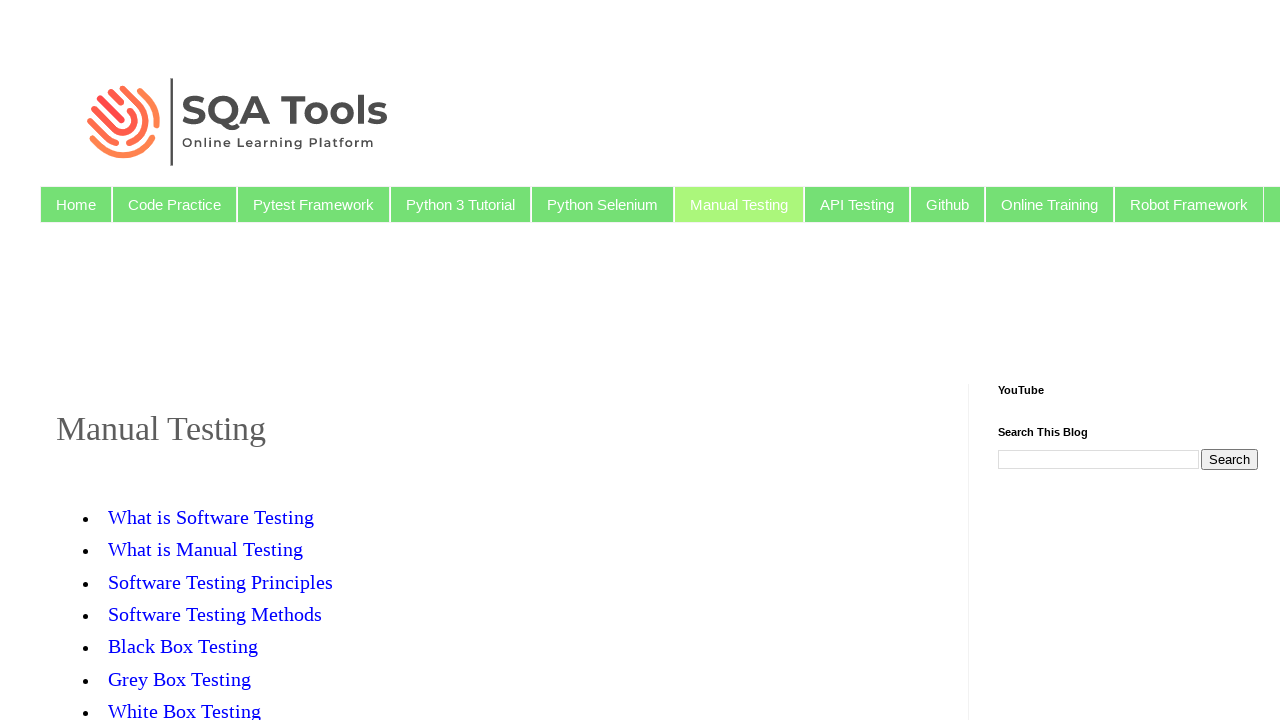

Clicked 'Software Testing Principles' link to open new tab at (220, 582) on text=Software Testing Principles
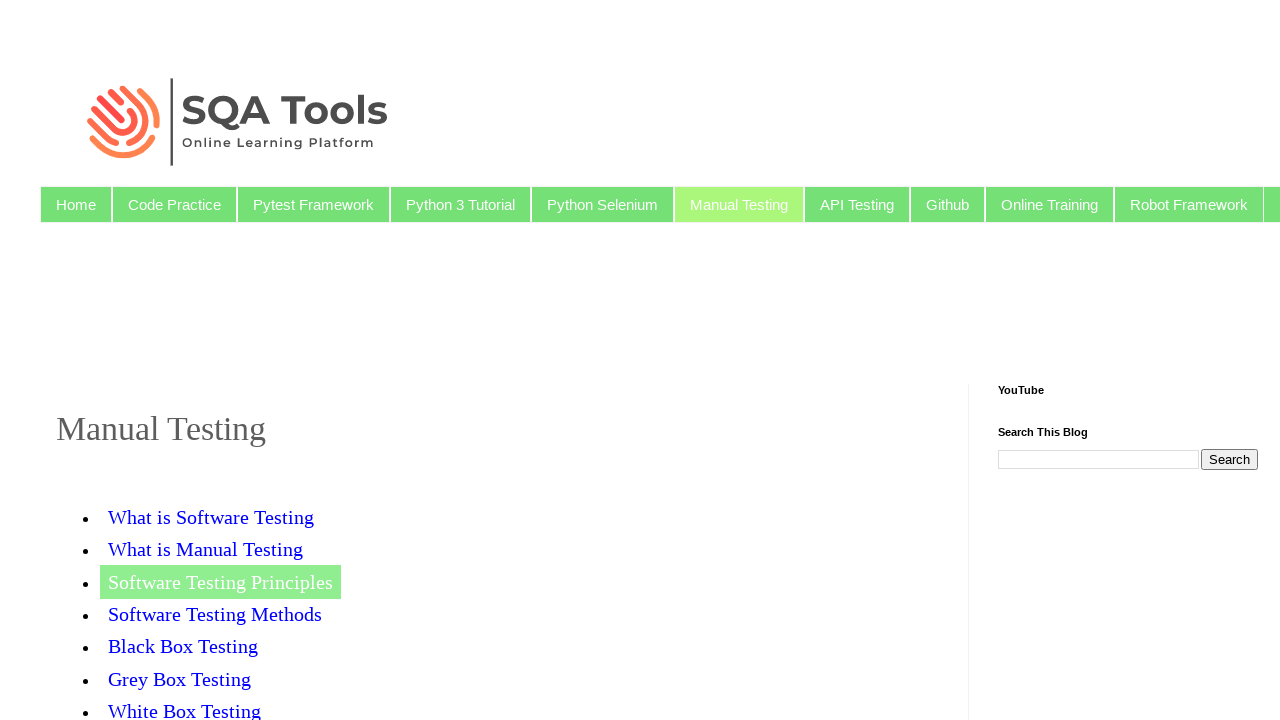

New tab opened with 'Software Testing Principles' content
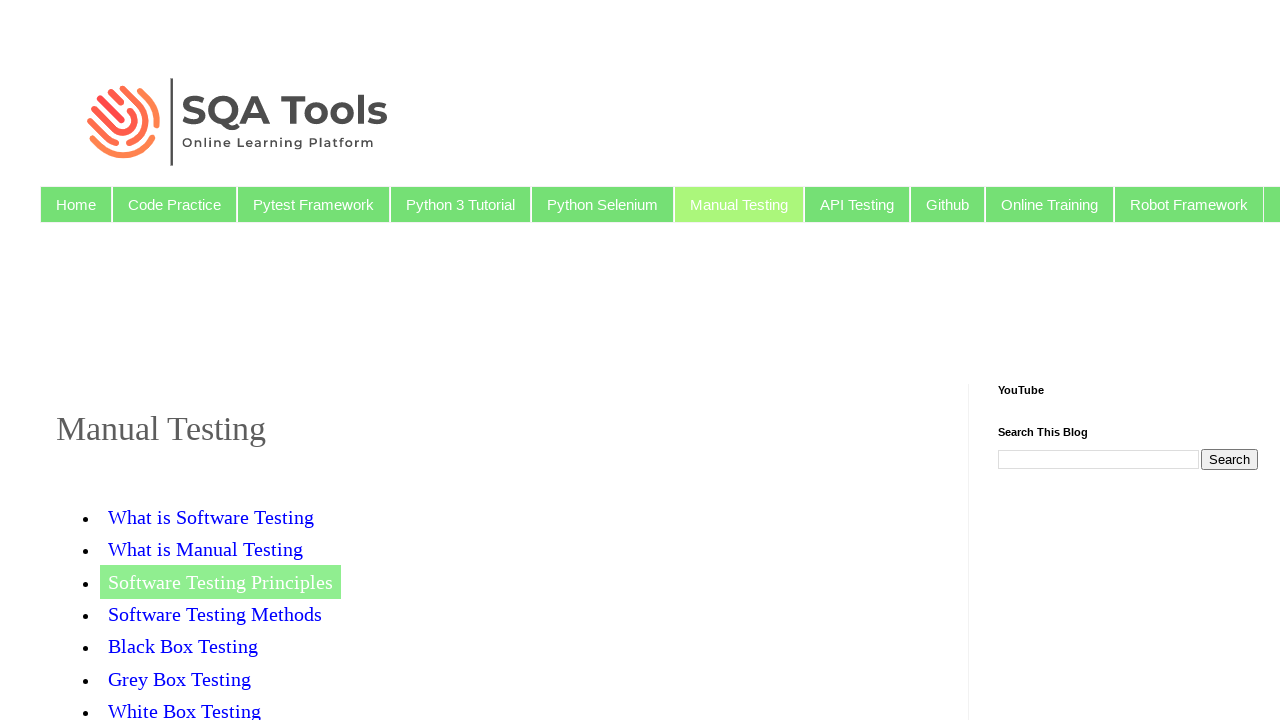

Waited for headings to load in new tab
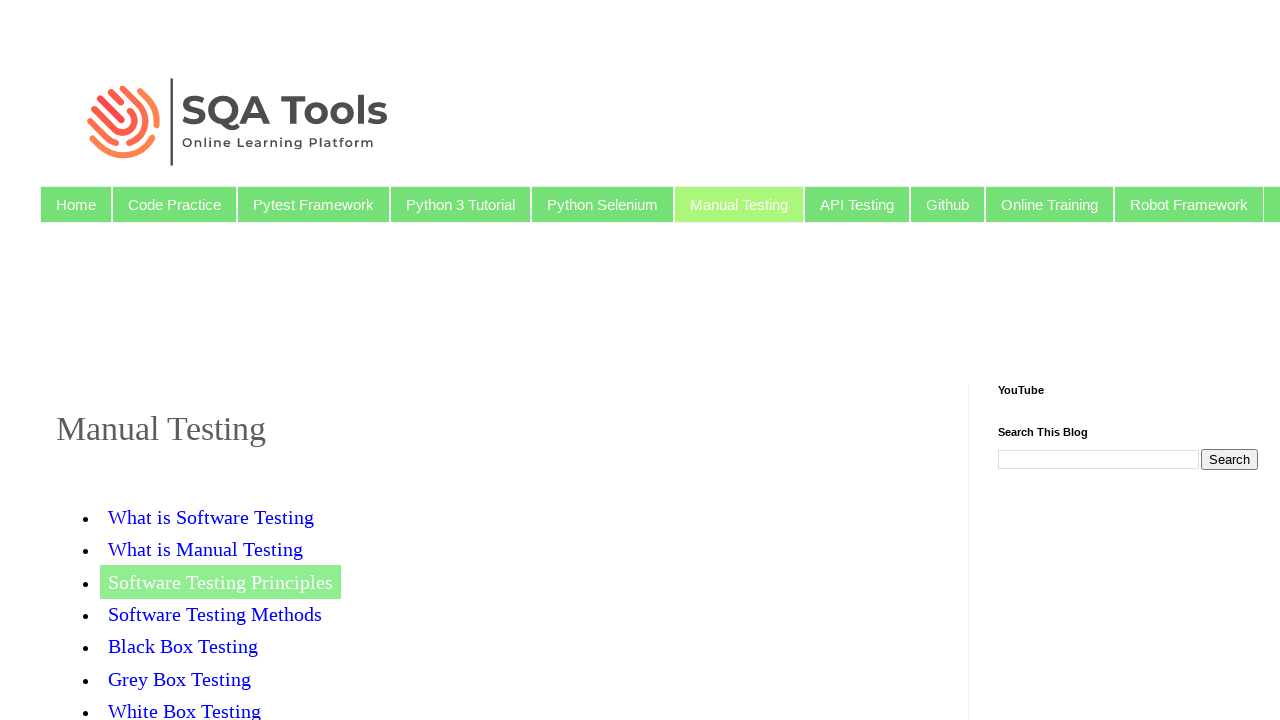

Located all heading elements in new tab
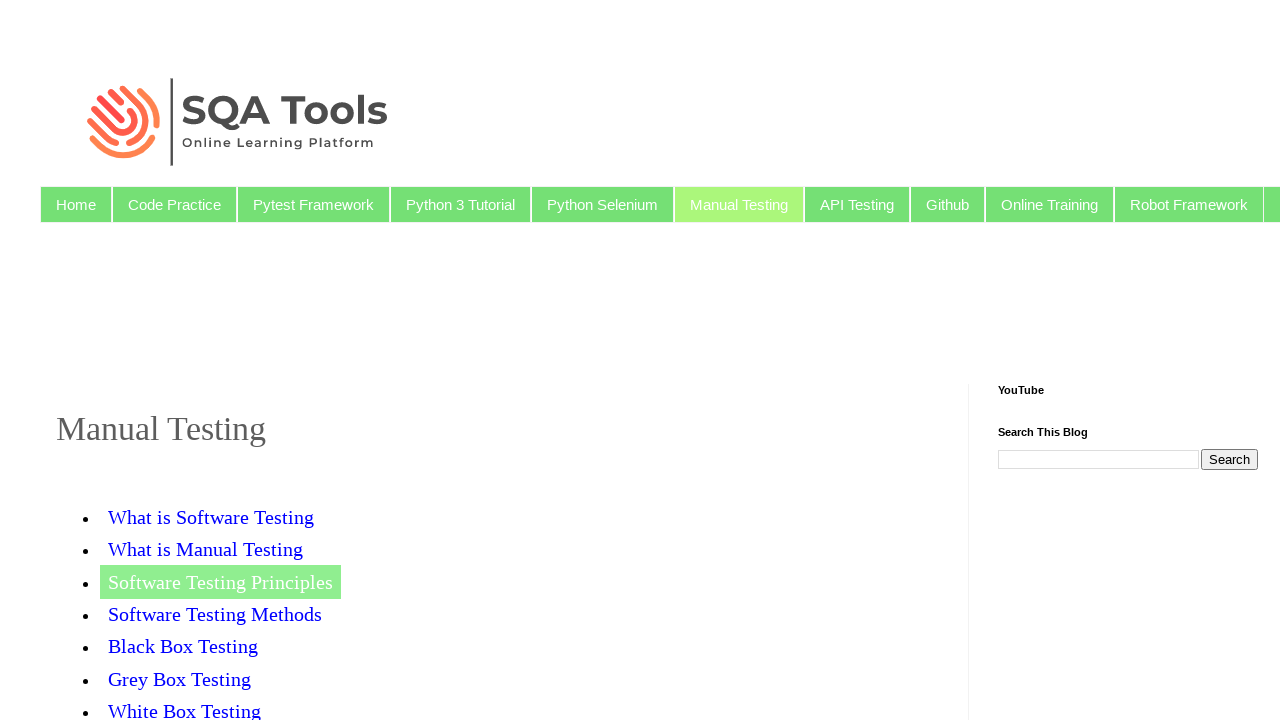

Retrieved heading text: 1) Exhaustive Testing is Not Possible :
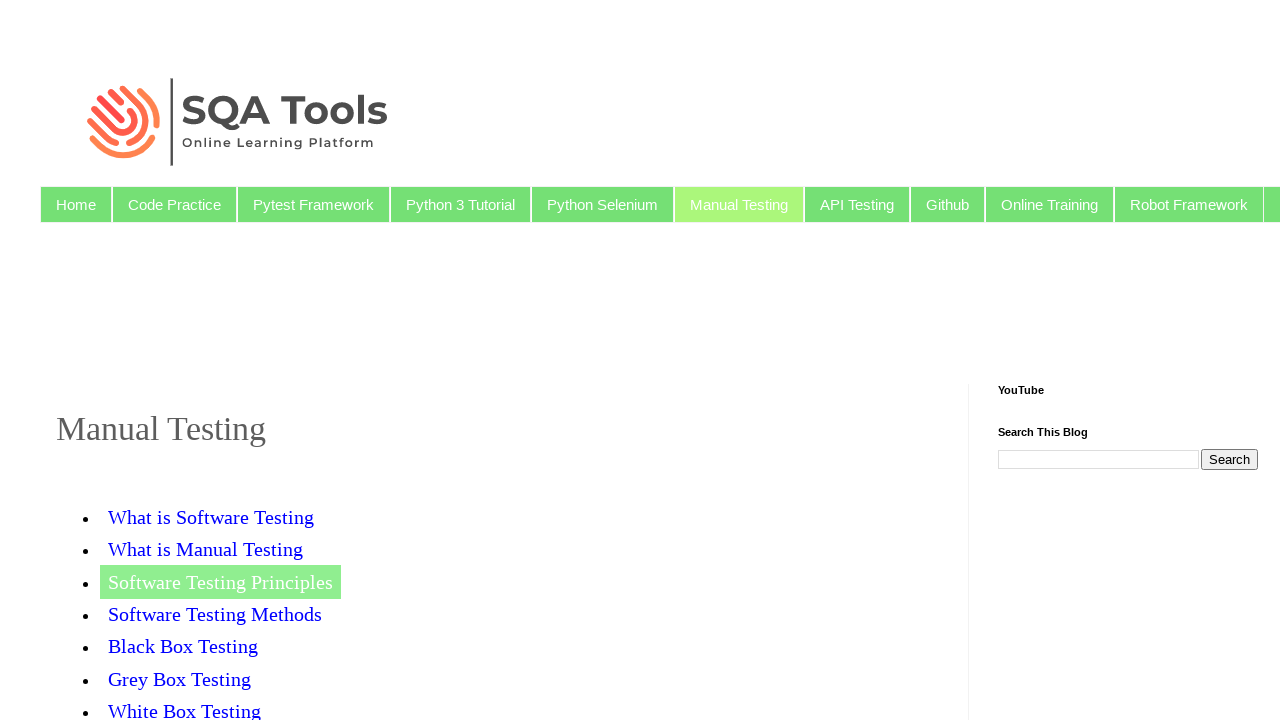

Retrieved heading text: 2) Defect Clustering :
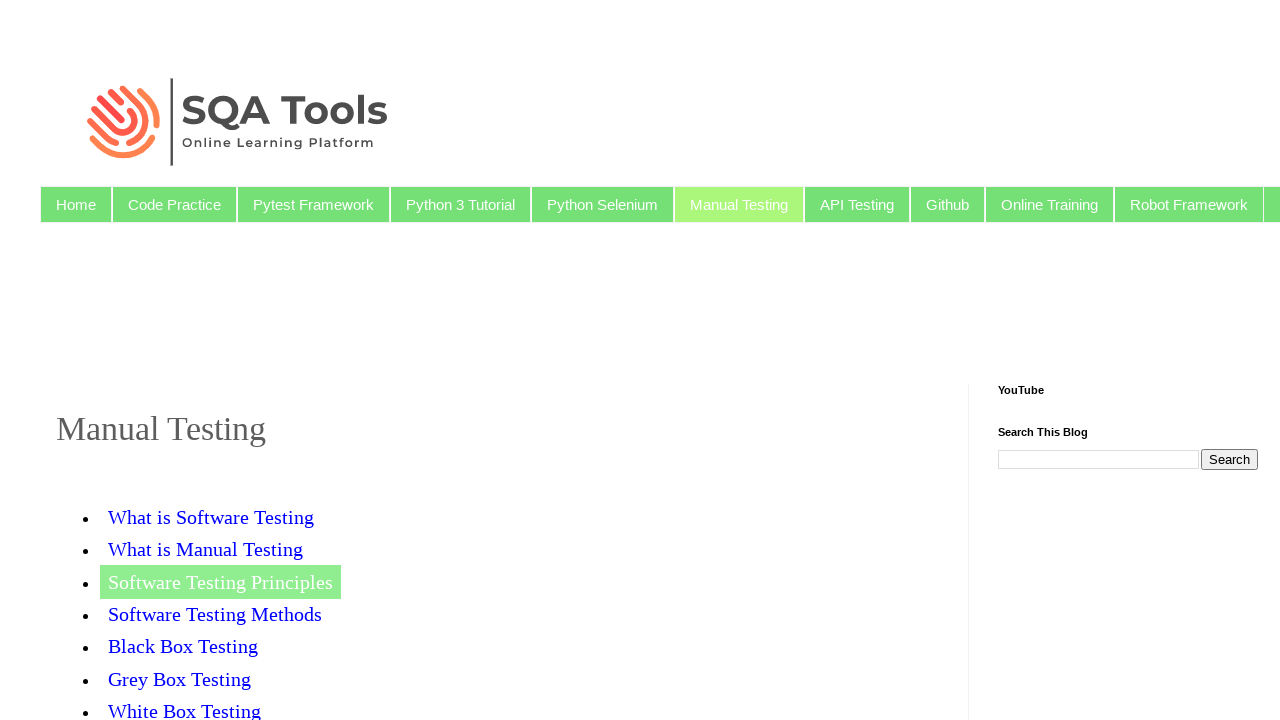

Retrieved heading text: 3) Pesticide Paradox :
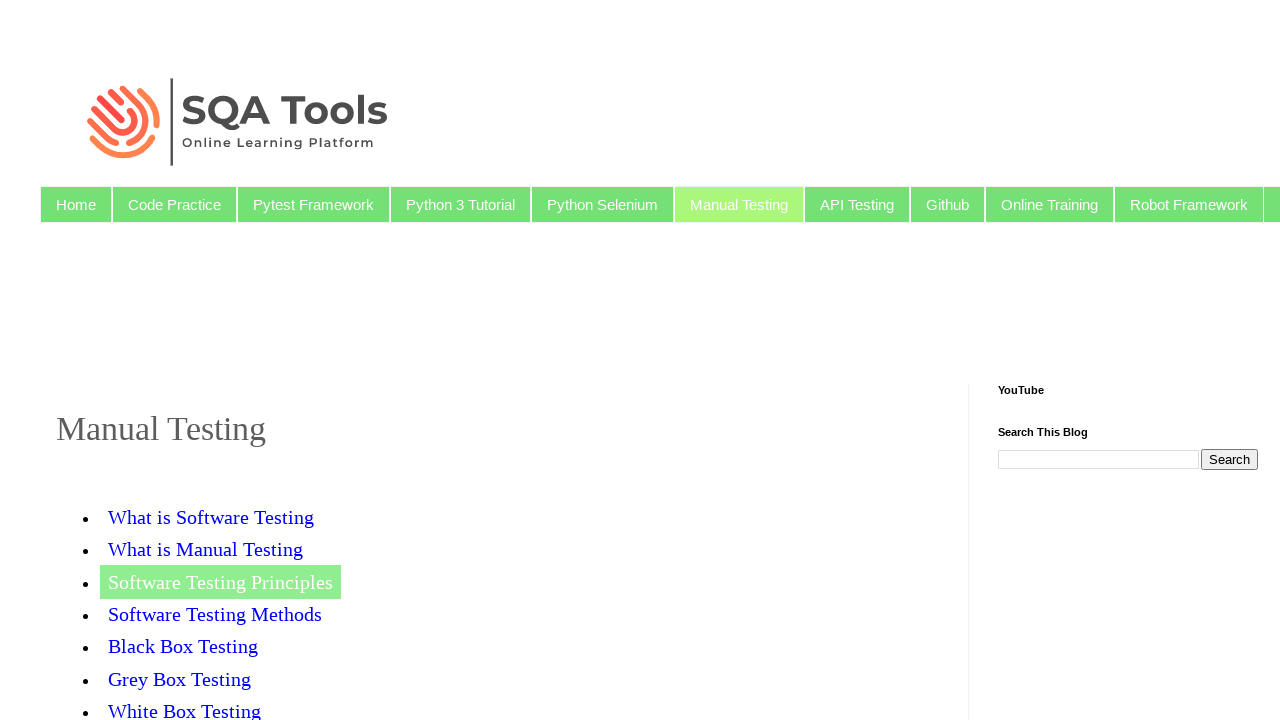

Retrieved heading text: 

  

 
 
 4) Testing Shows The Presence of Defects :
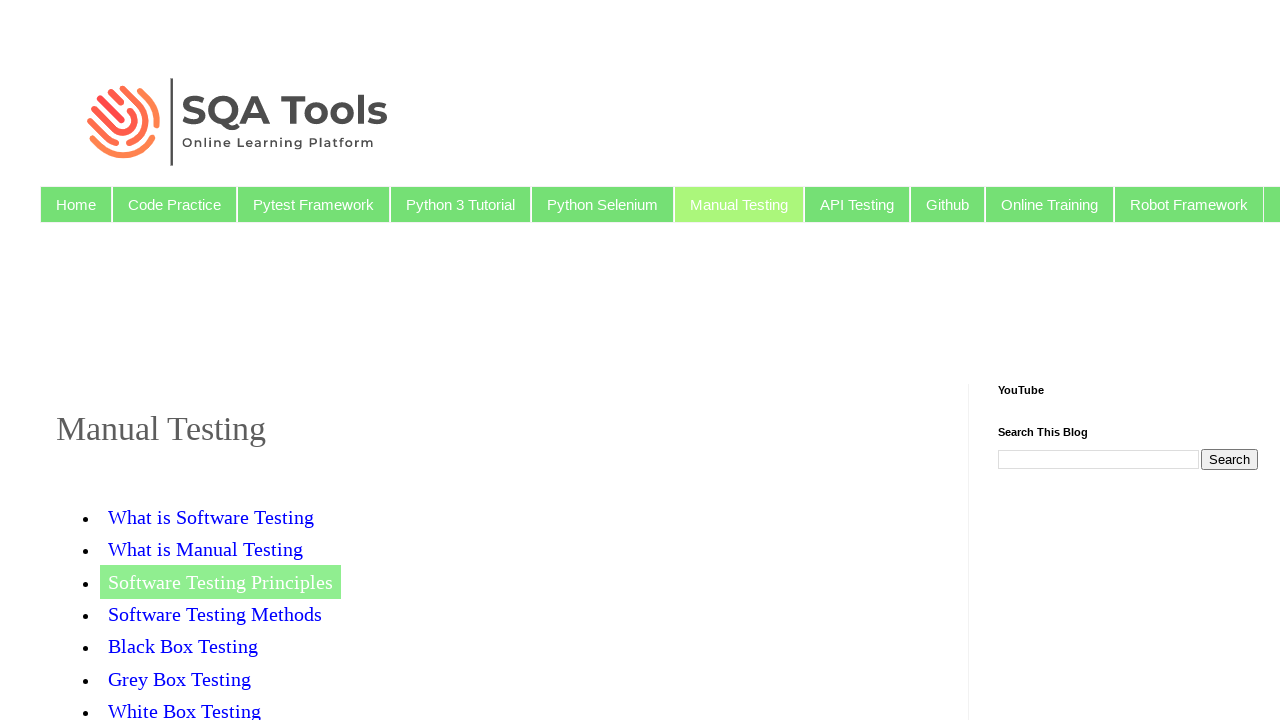

Retrieved heading text: 5) Absence of Error - Fallacy :
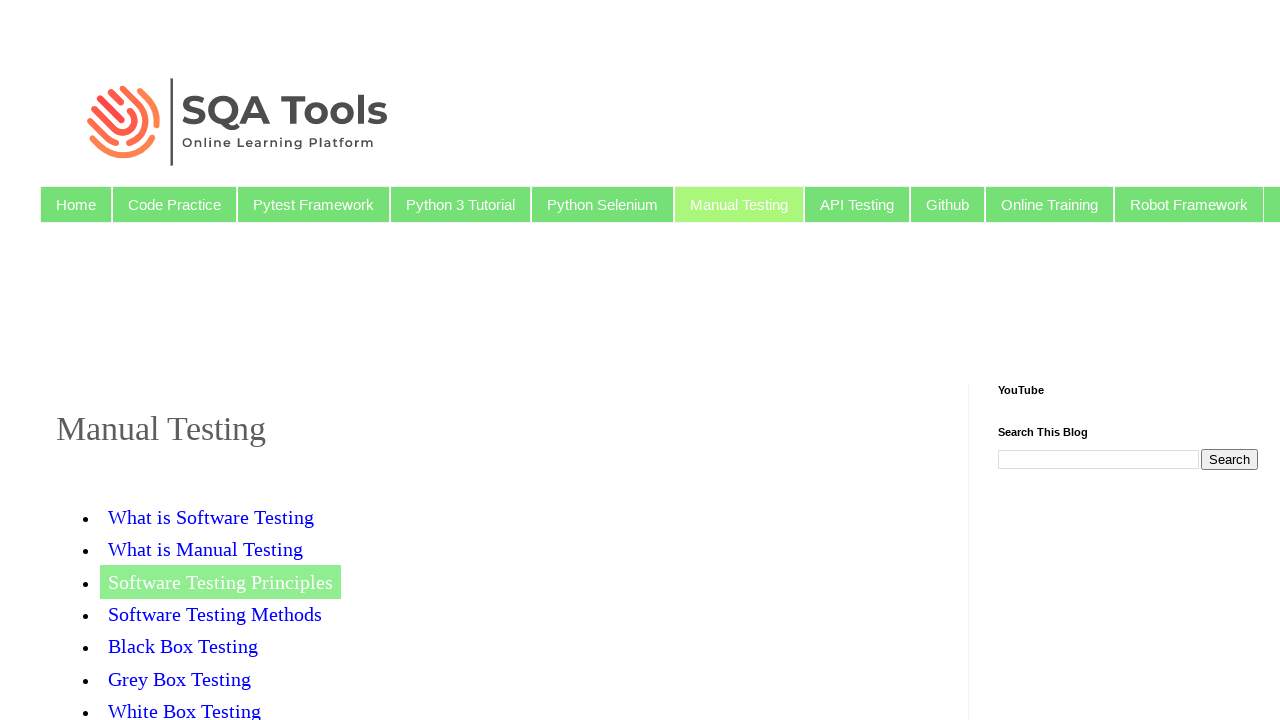

Retrieved heading text: 6) Early Testing :
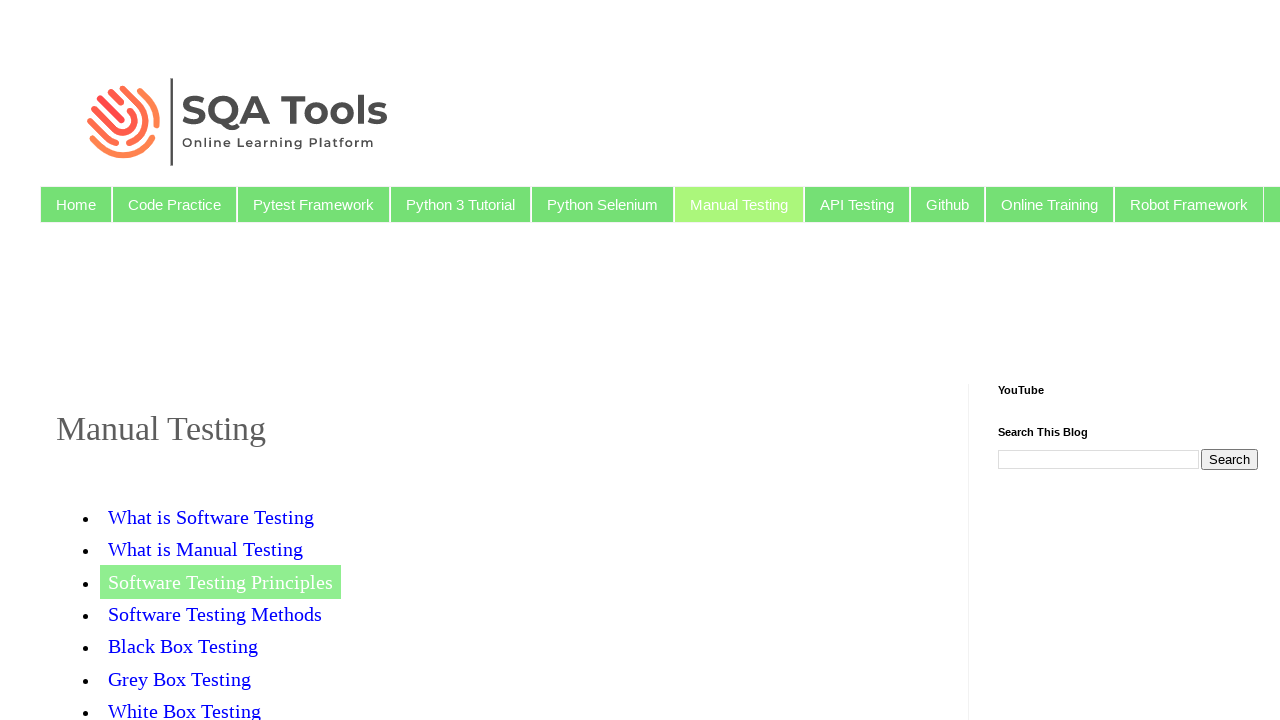

Retrieved heading text: 7) Testing is Context-Dependent :
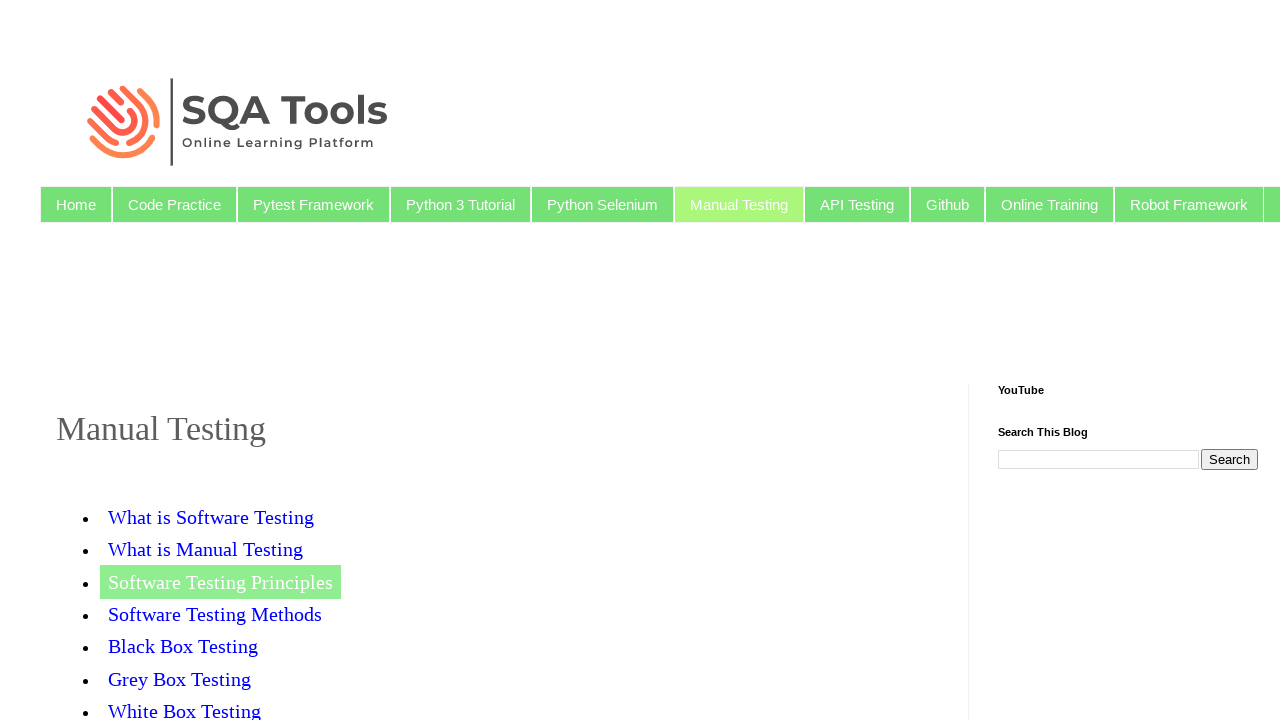

Switched back to original tab
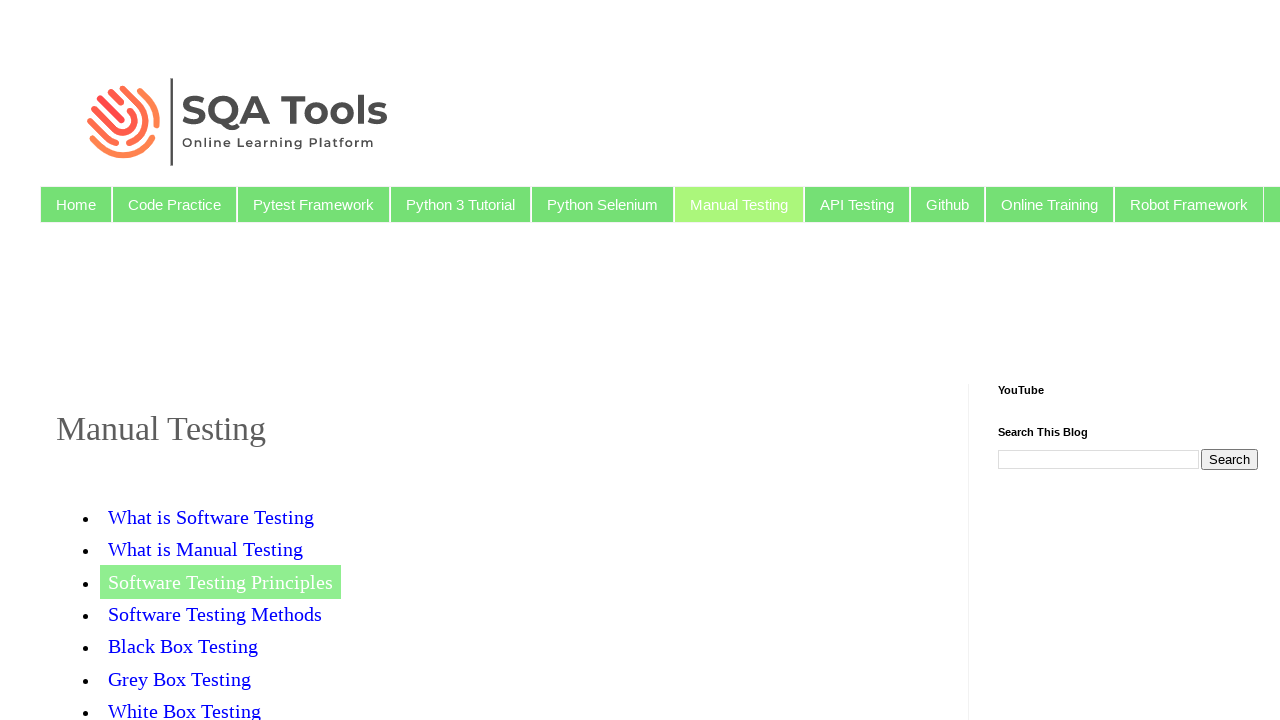

Clicked 'Robot Framework' link on original page at (1189, 204) on text=Robot Framework
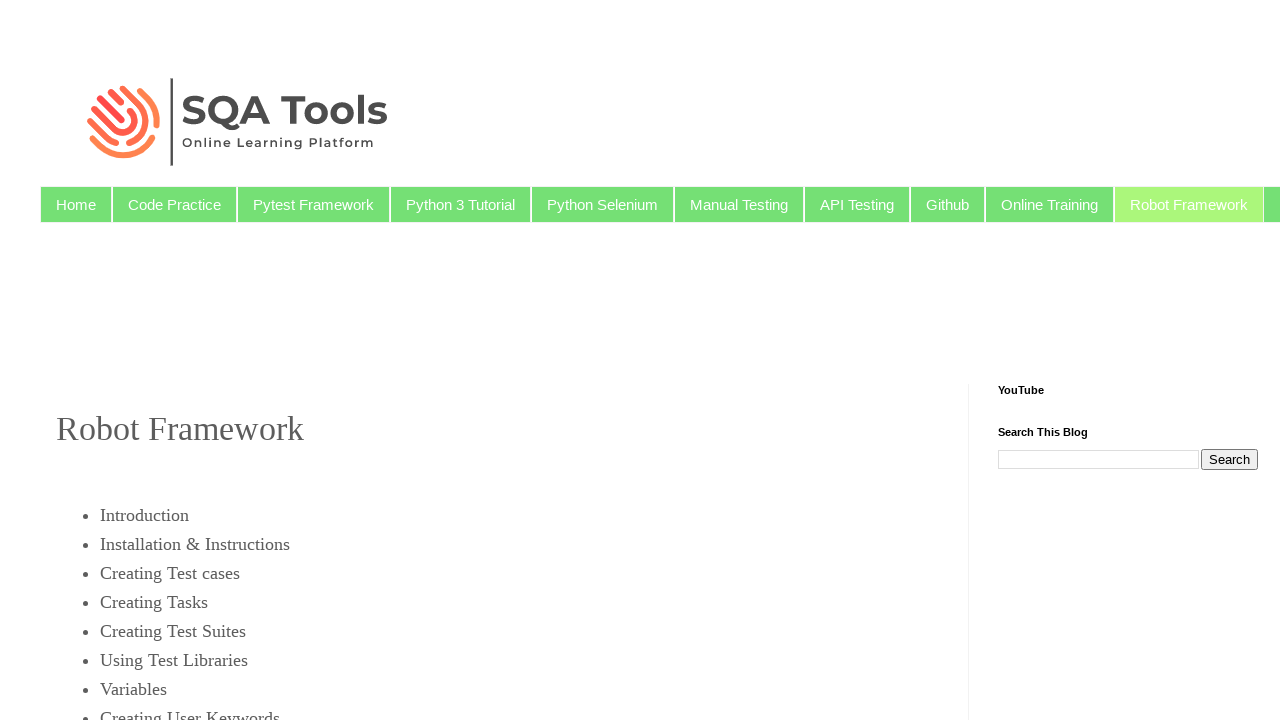

Closed the new tab with 'Software Testing Principles'
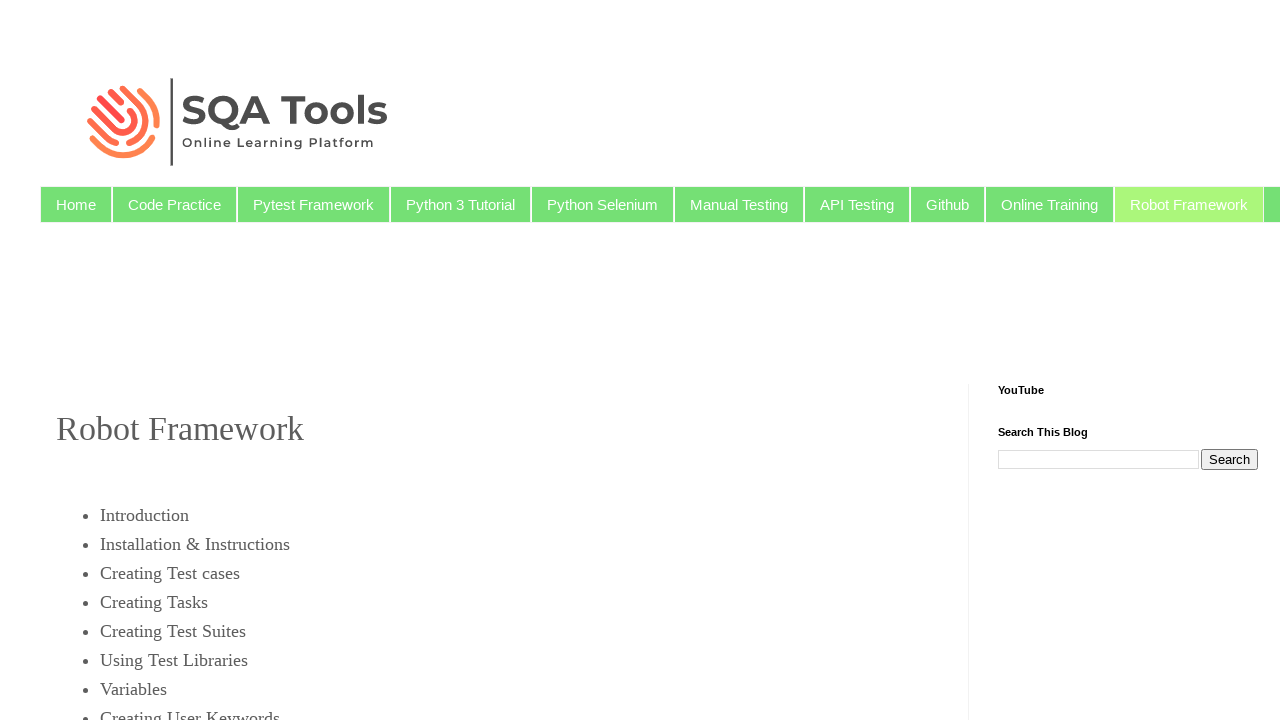

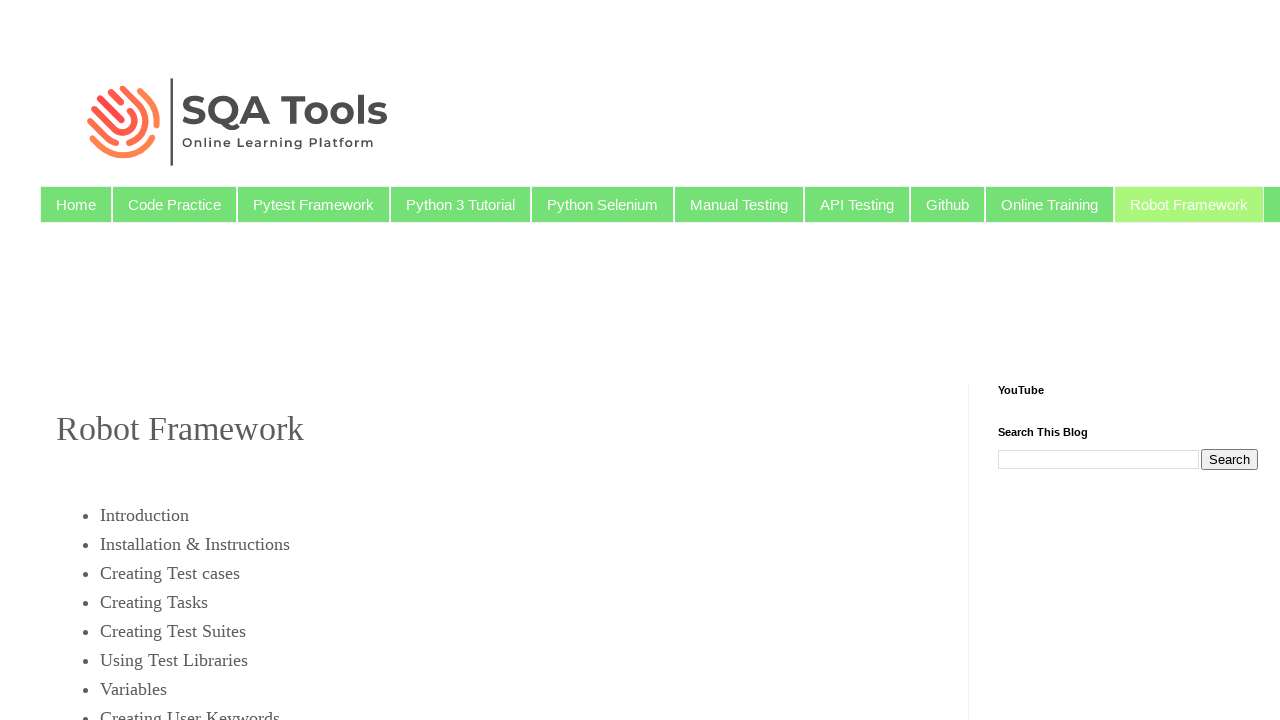